Tests JavaScript alert handling by clicking a button that triggers an alert, accepting the alert, and verifying the result message displays correctly

Starting URL: https://the-internet.herokuapp.com/javascript_alerts

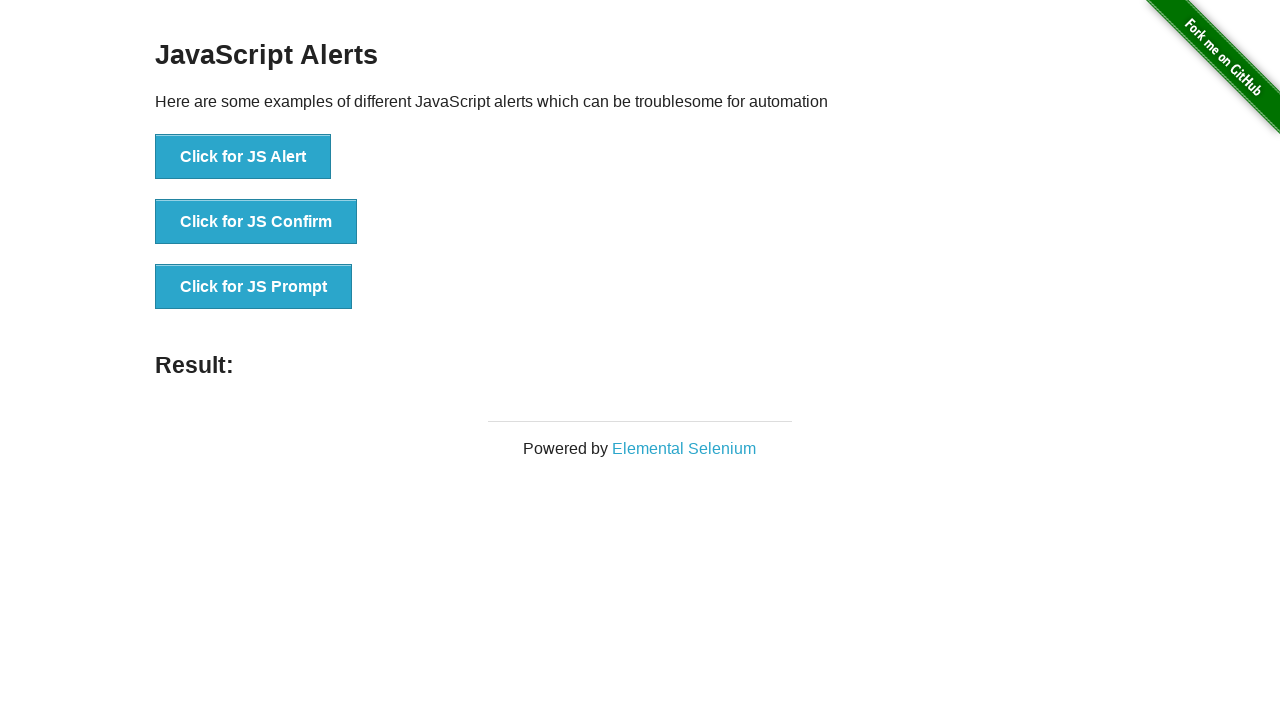

Set up dialog handler to accept alerts
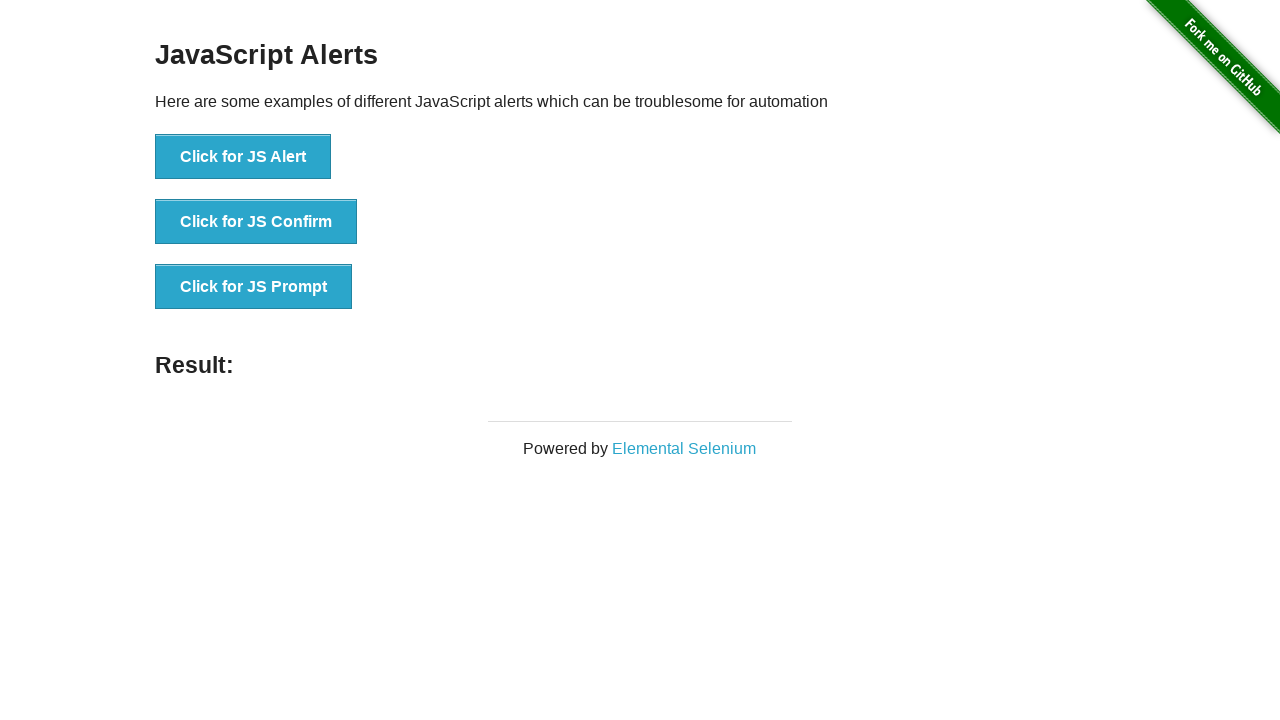

Clicked button to trigger JavaScript alert at (243, 157) on xpath=//button[text()='Click for JS Alert']
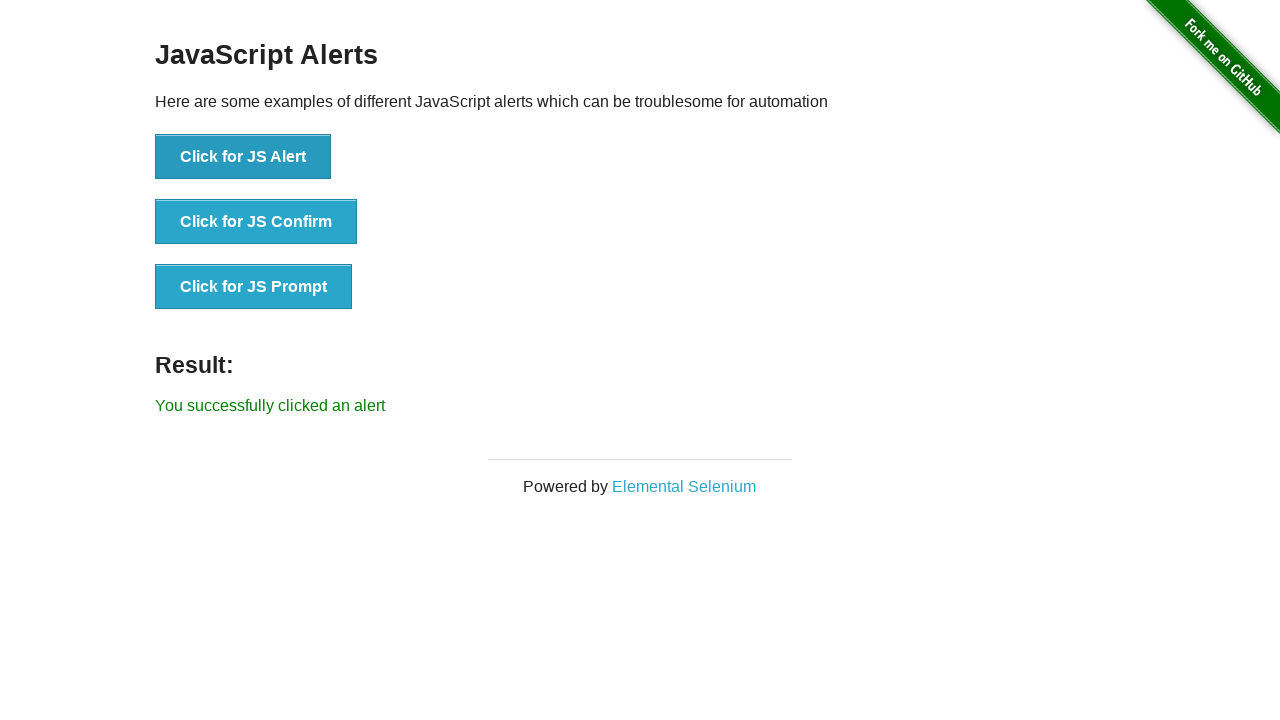

Located result message element
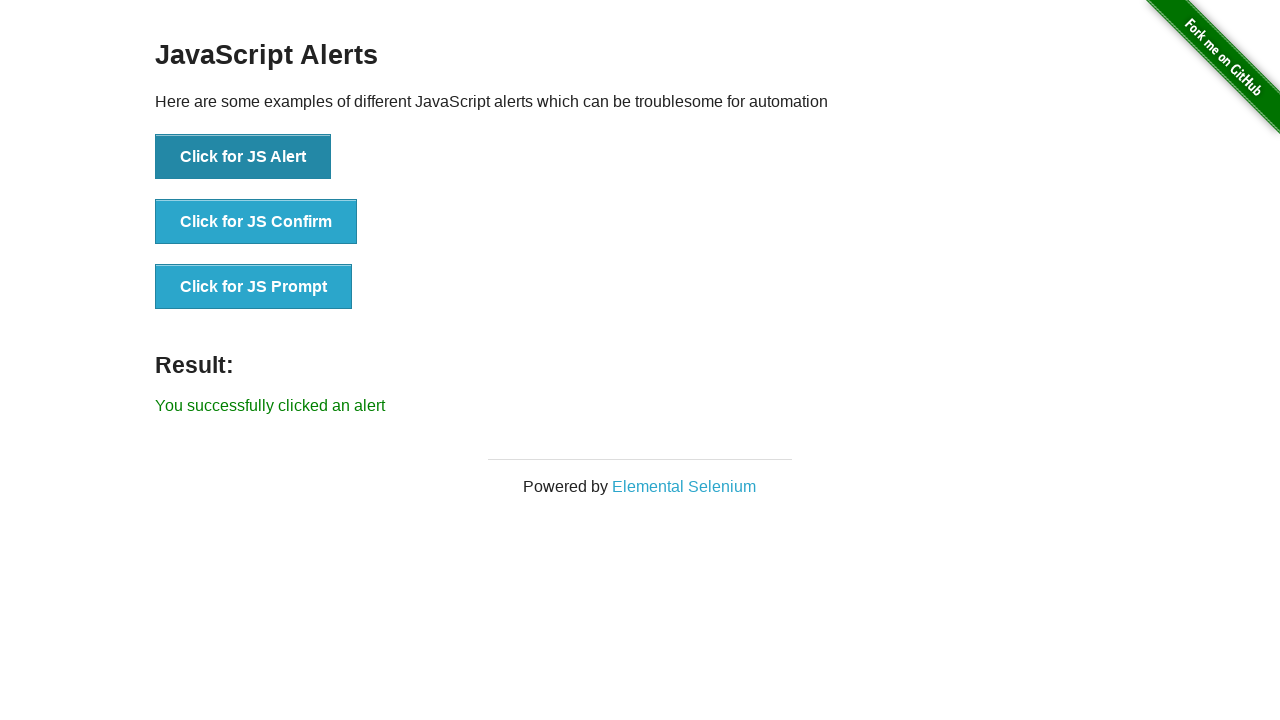

Waited for result message to appear
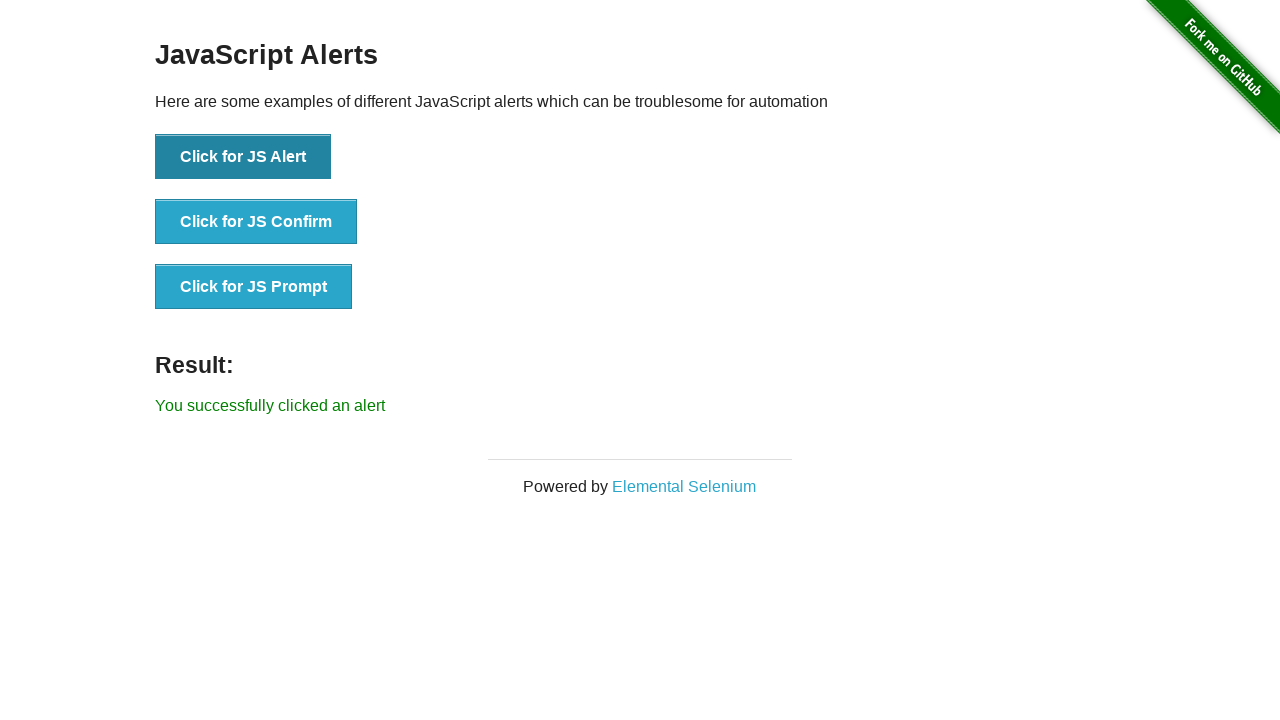

Verified result message displays 'You successfully clicked an alert'
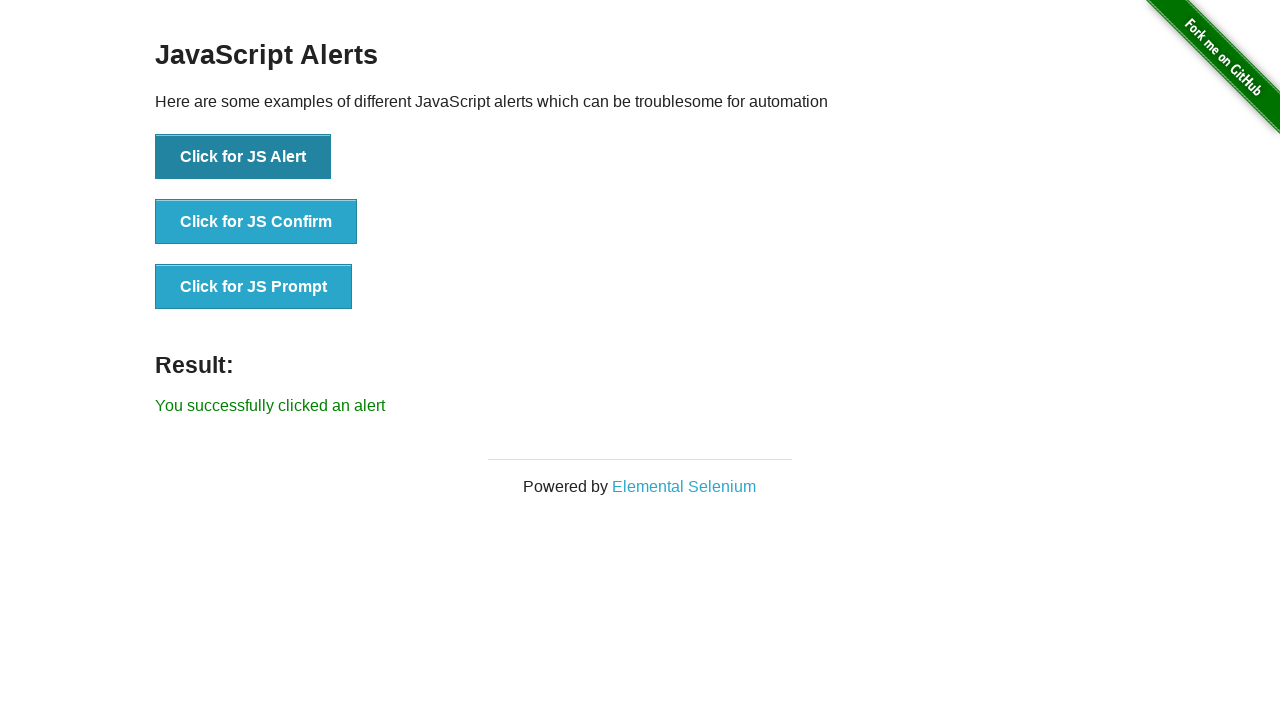

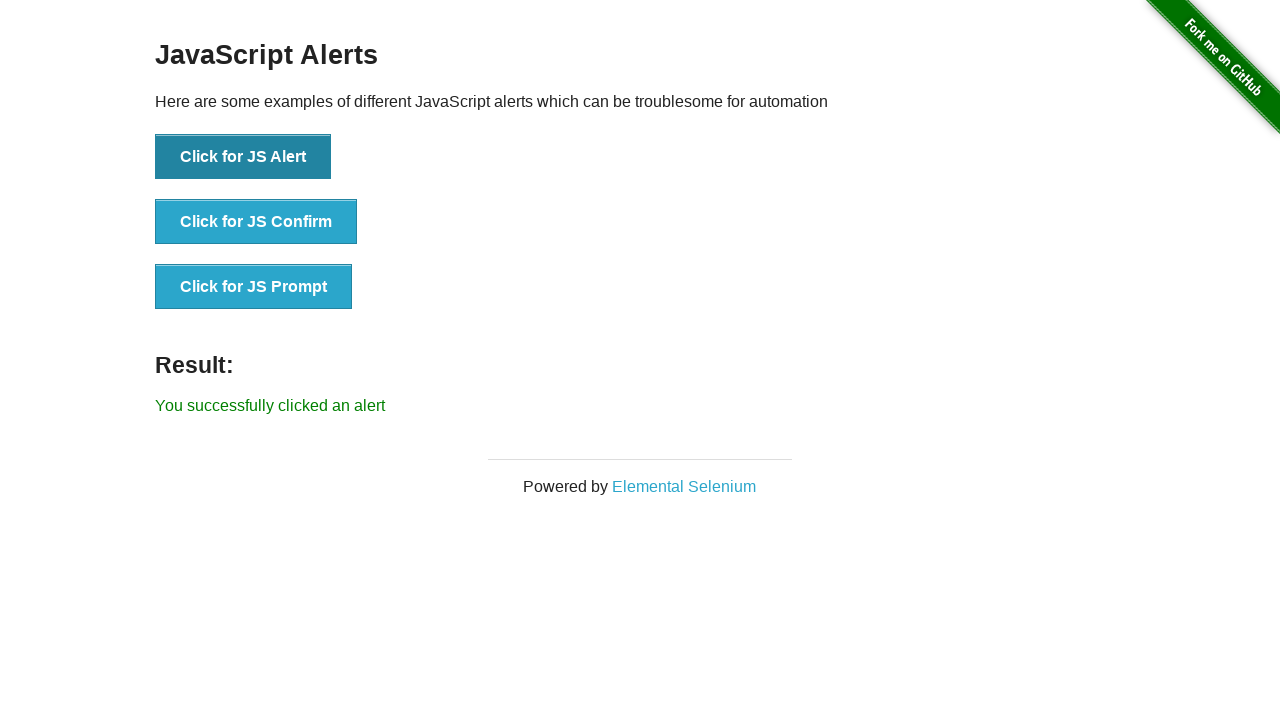